Tests that the complete all checkbox updates state when individual items are completed or cleared

Starting URL: https://demo.playwright.dev/todomvc

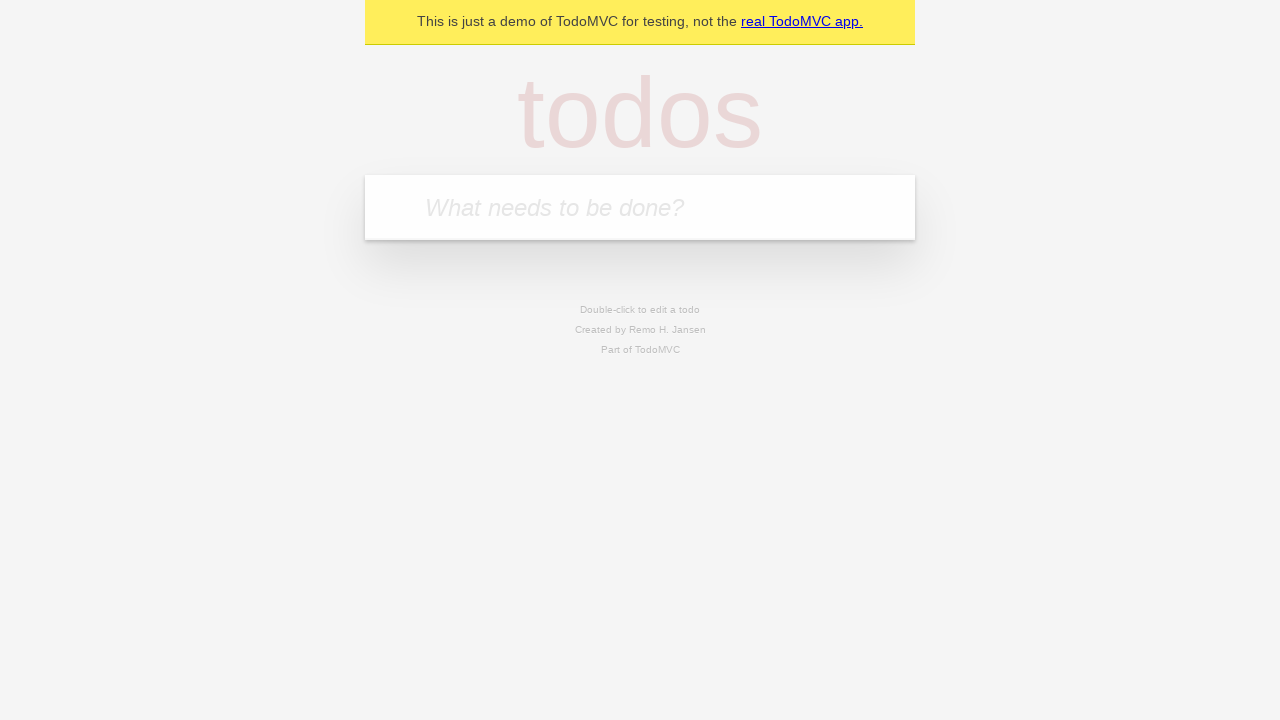

Filled new todo field with 'buy some cheese' on internal:attr=[placeholder="What needs to be done?"i]
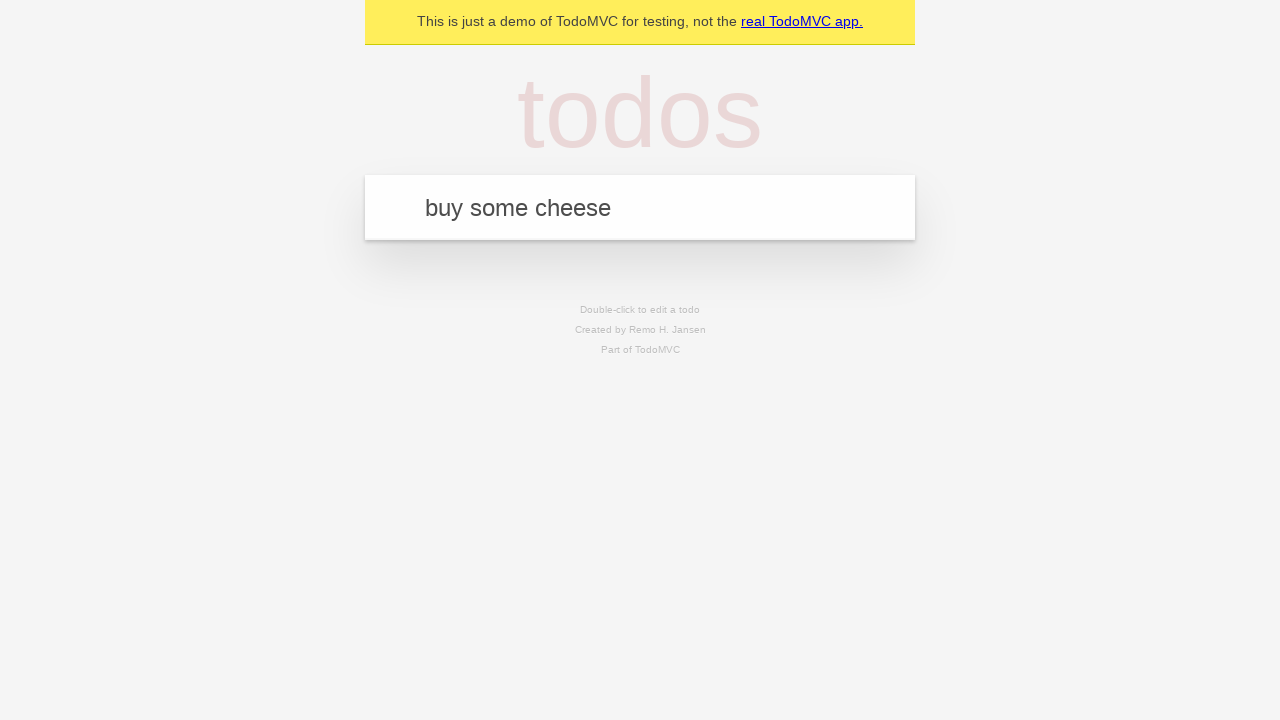

Pressed Enter to create todo 'buy some cheese' on internal:attr=[placeholder="What needs to be done?"i]
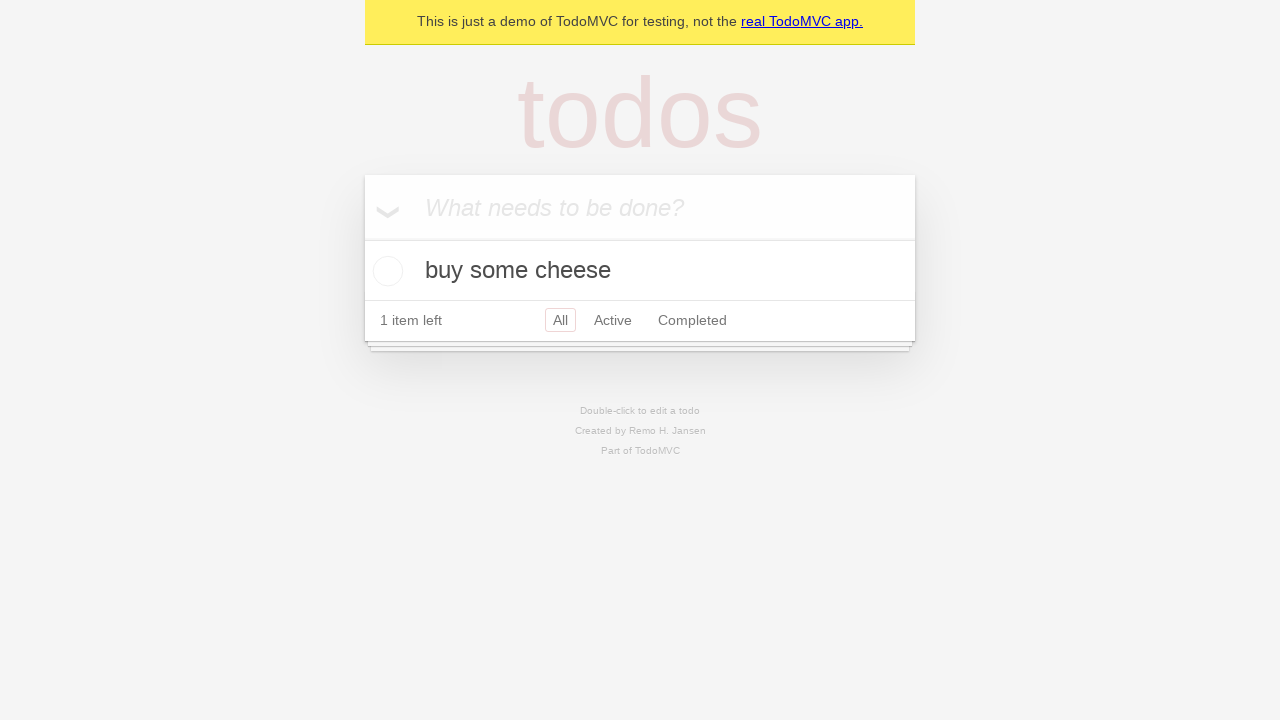

Filled new todo field with 'feed the cat' on internal:attr=[placeholder="What needs to be done?"i]
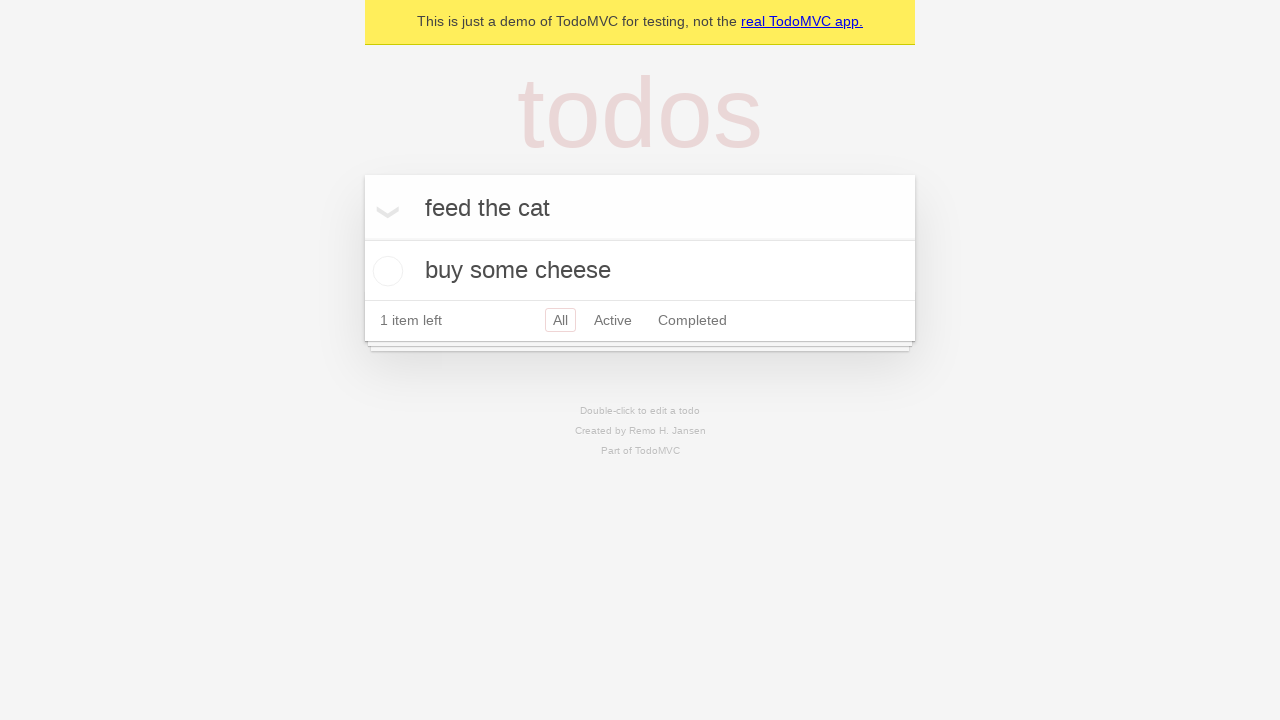

Pressed Enter to create todo 'feed the cat' on internal:attr=[placeholder="What needs to be done?"i]
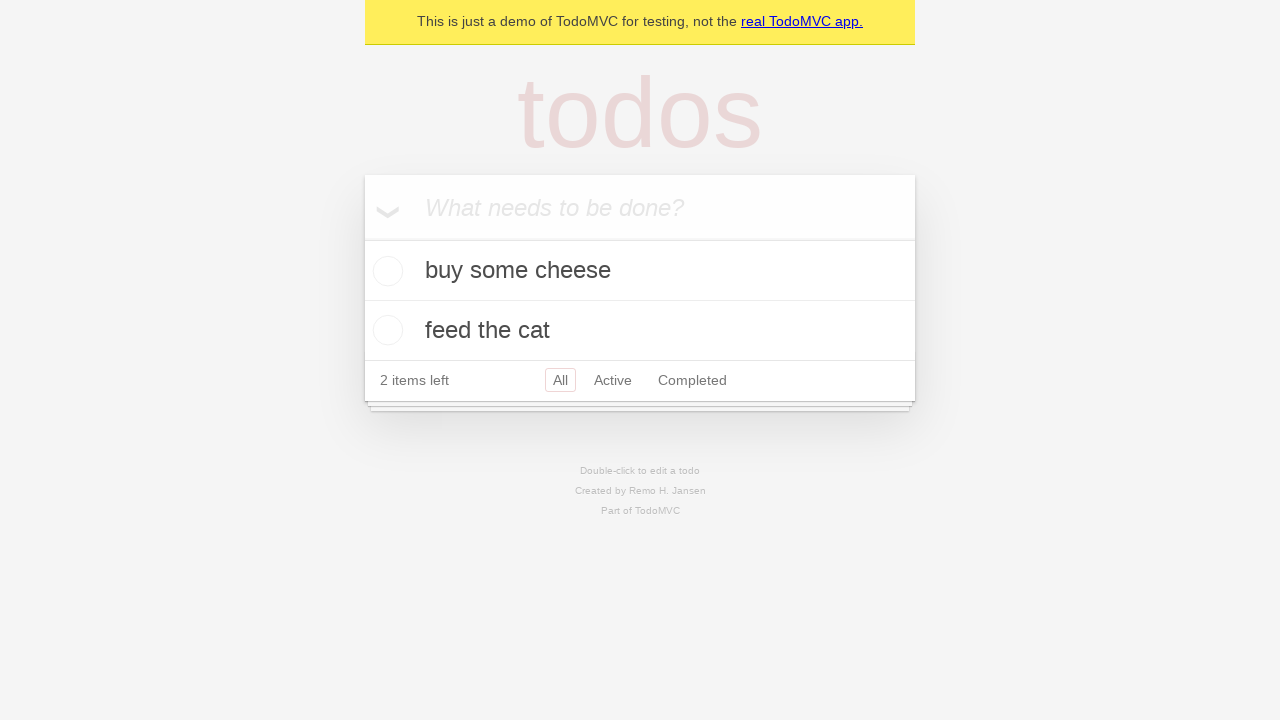

Filled new todo field with 'book a doctors appointment' on internal:attr=[placeholder="What needs to be done?"i]
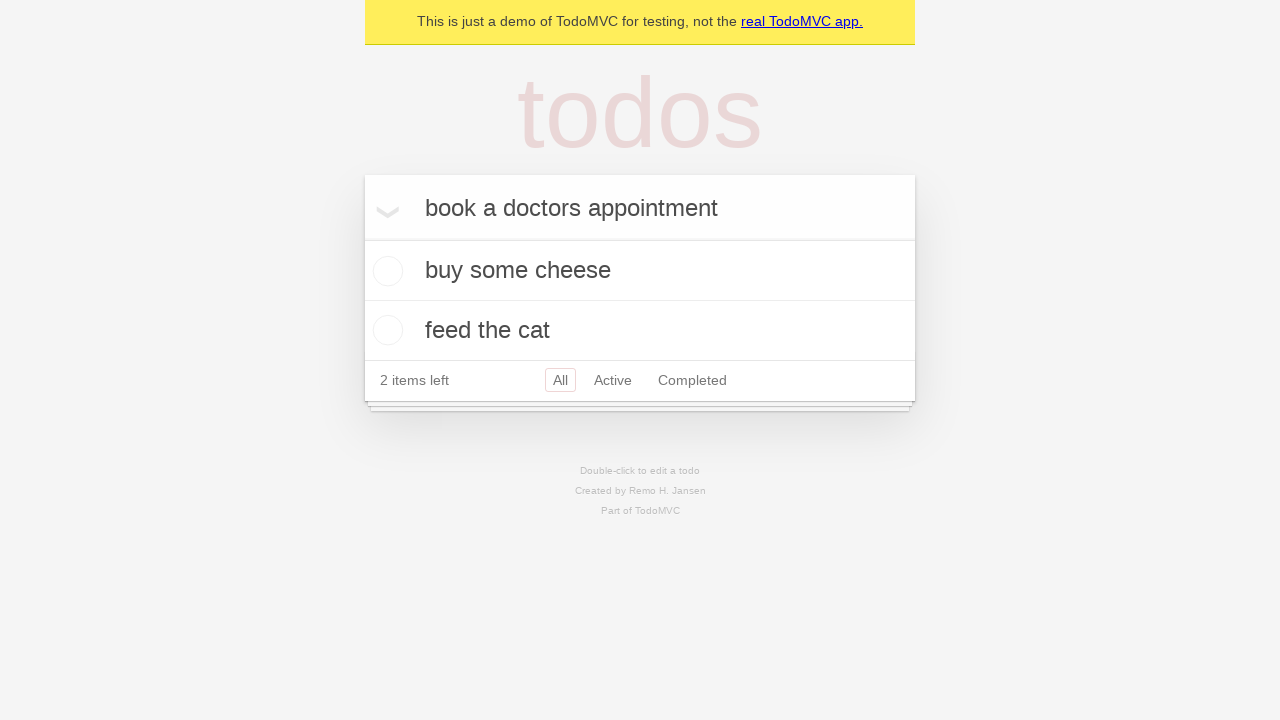

Pressed Enter to create todo 'book a doctors appointment' on internal:attr=[placeholder="What needs to be done?"i]
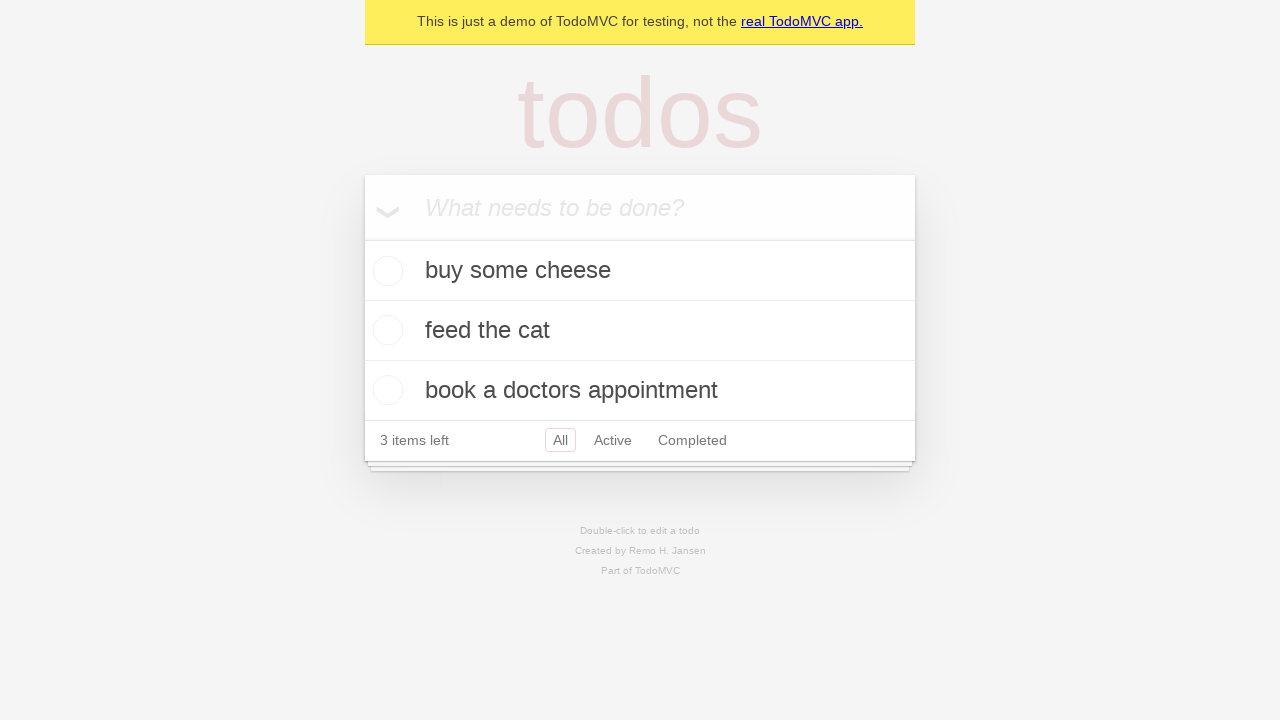

Filled new todo field with 'test report showing' on internal:attr=[placeholder="What needs to be done?"i]
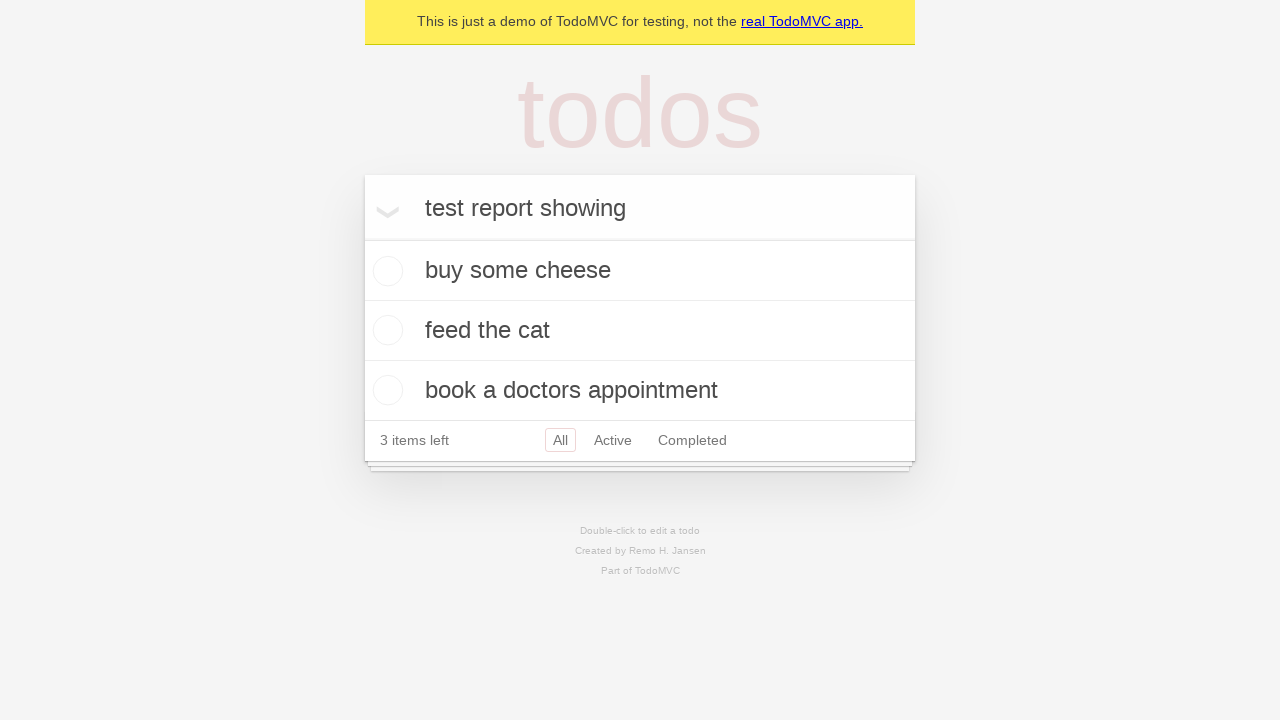

Pressed Enter to create todo 'test report showing' on internal:attr=[placeholder="What needs to be done?"i]
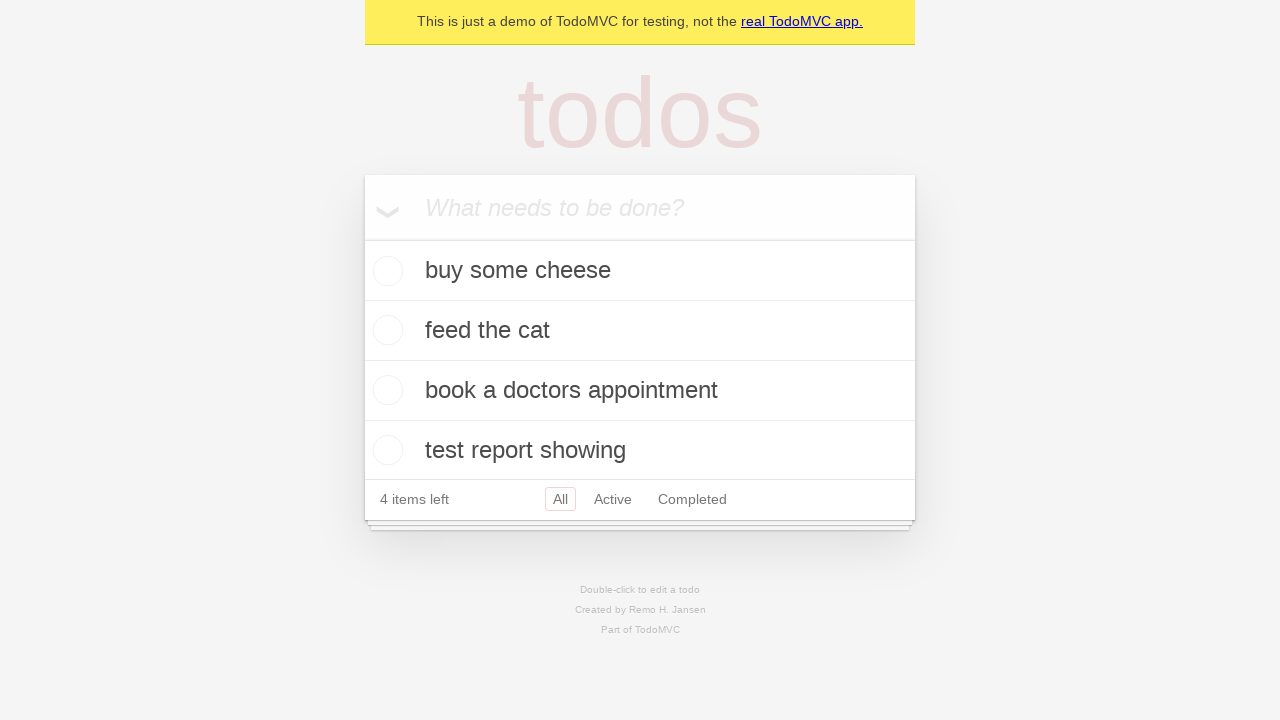

Checked 'Mark all as complete' toggle at (362, 238) on internal:label="Mark all as complete"i
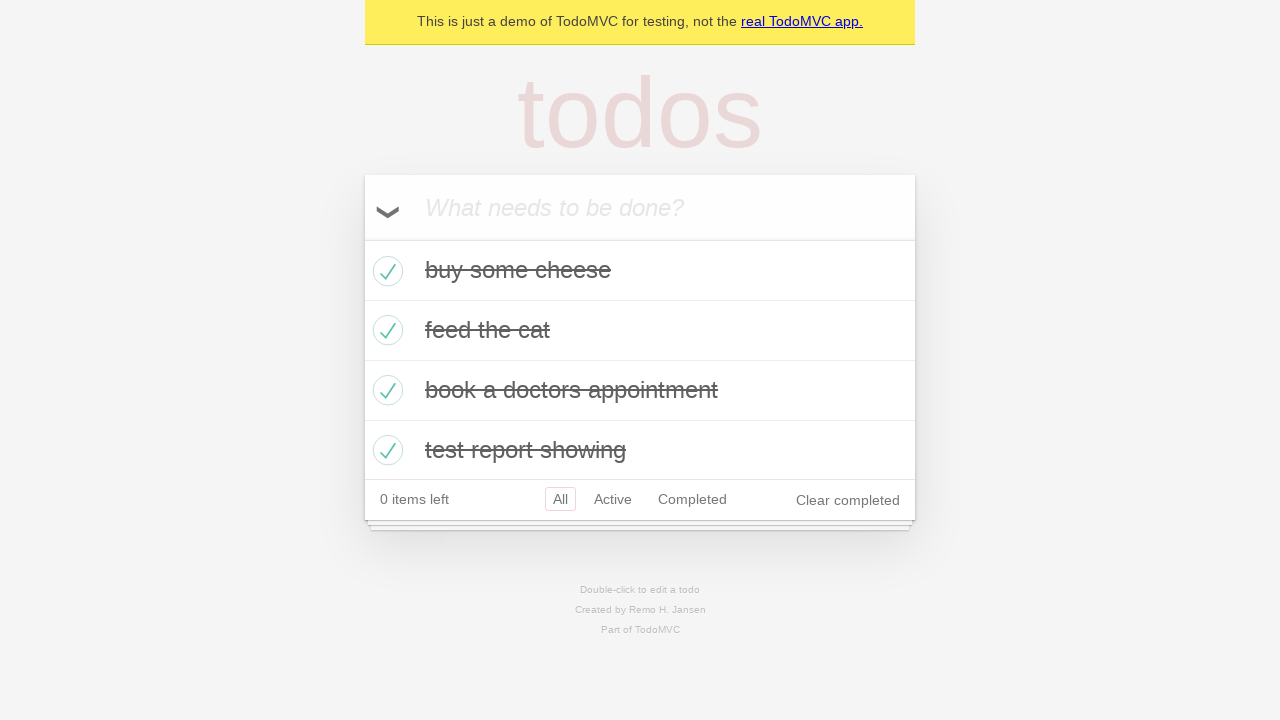

Unchecked first todo item at (385, 271) on internal:testid=[data-testid="todo-item"s] >> nth=0 >> internal:role=checkbox
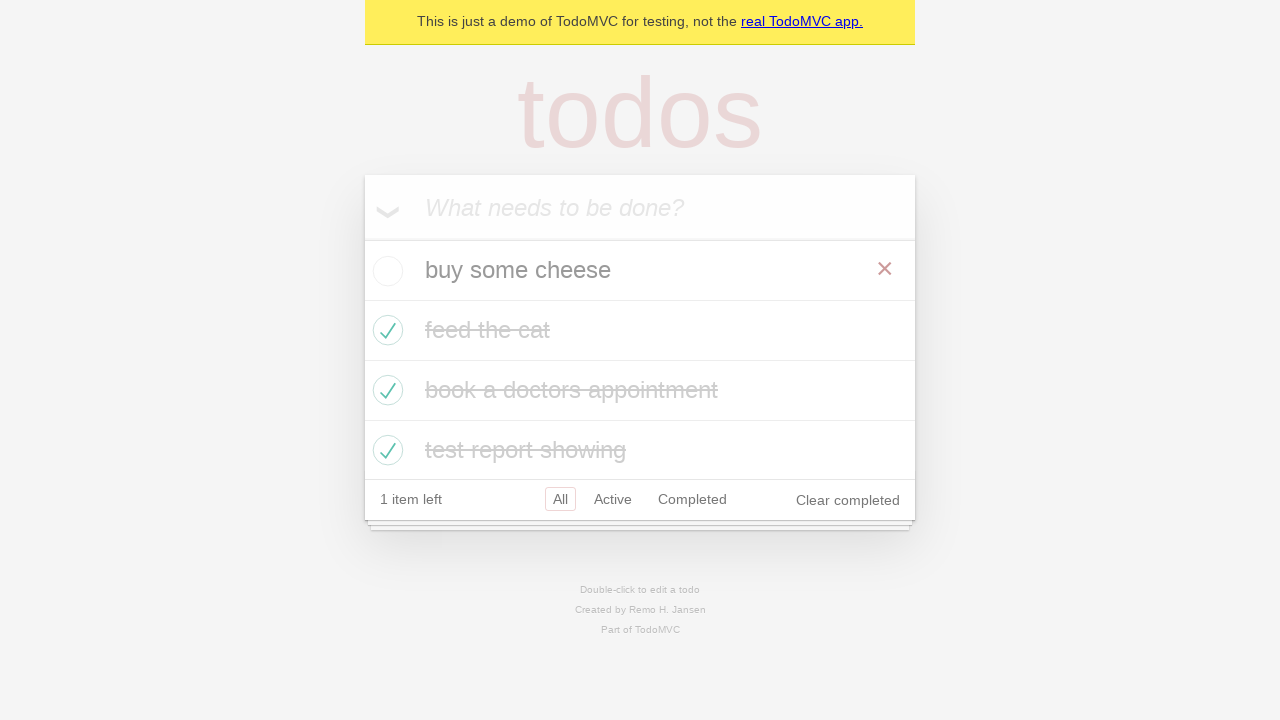

Checked first todo item again at (385, 271) on internal:testid=[data-testid="todo-item"s] >> nth=0 >> internal:role=checkbox
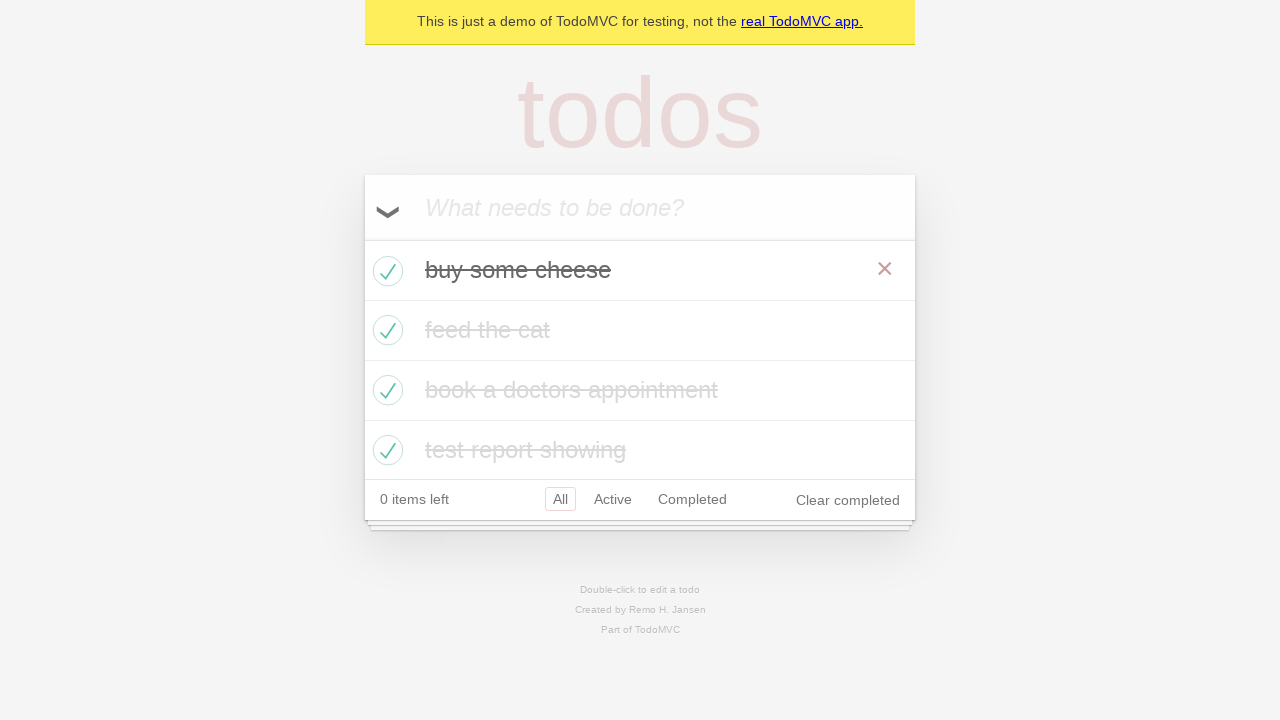

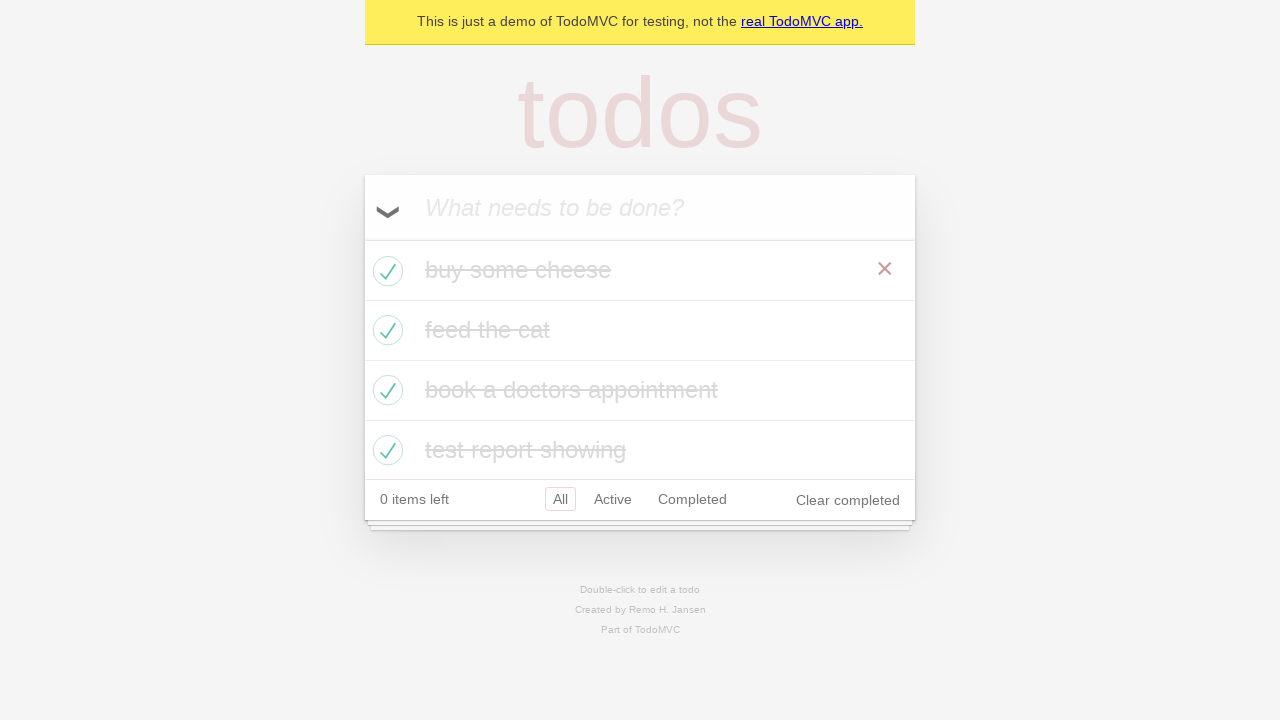